Tests the disabled input functionality by clicking enable button and then typing into the input field once it becomes enabled

Starting URL: http://www.uitestingplayground.com/disabledinput

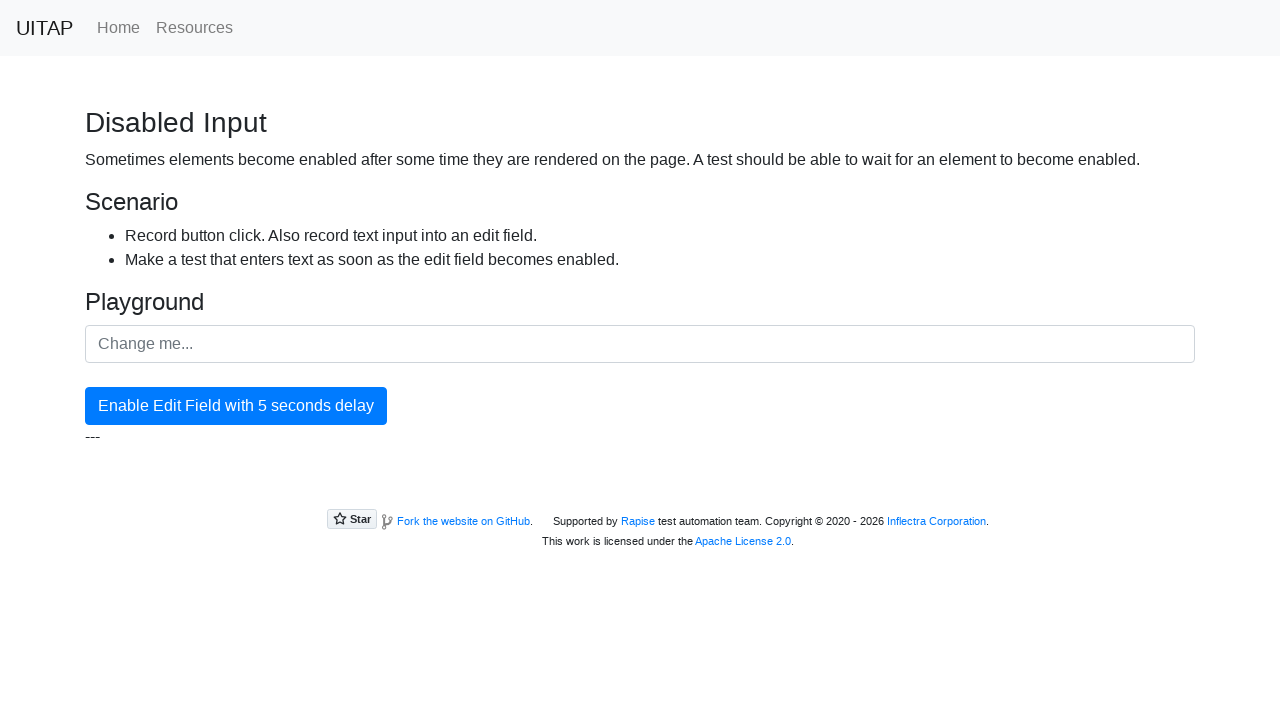

Clicked the enable button at (236, 406) on #enableButton
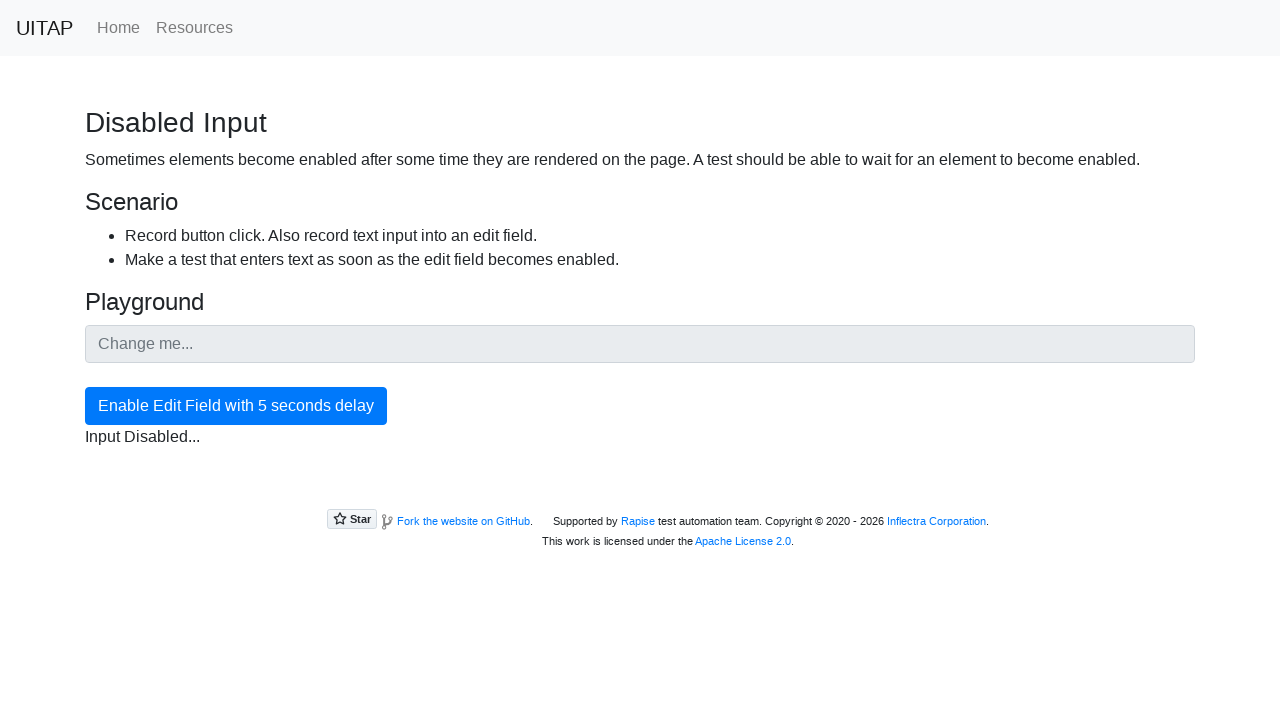

Input field became enabled
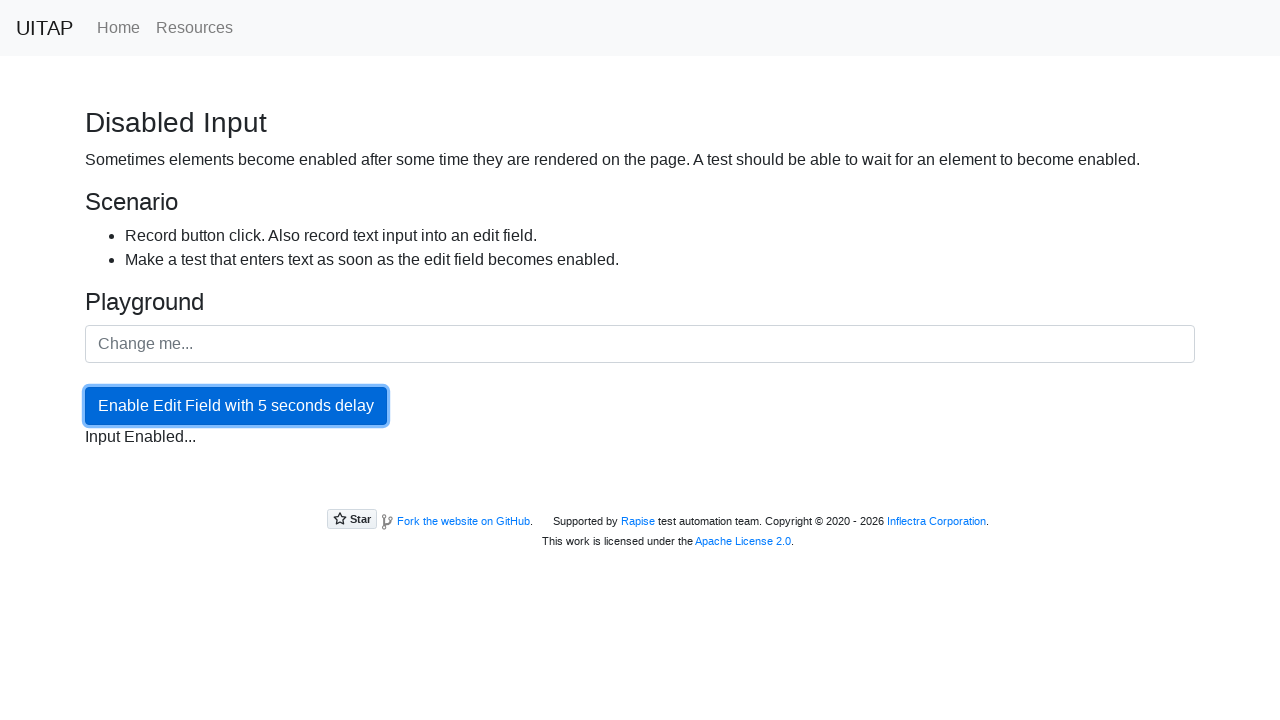

Typed 'Hello World!' into the input field on #inputField
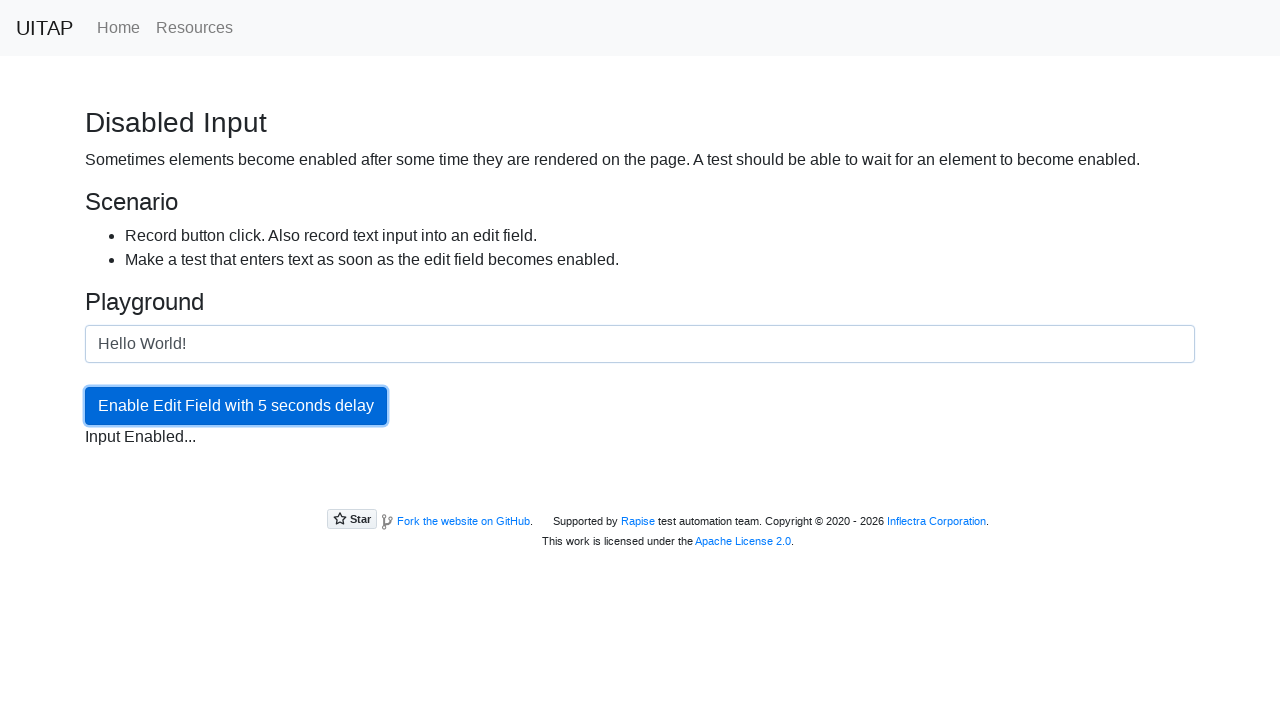

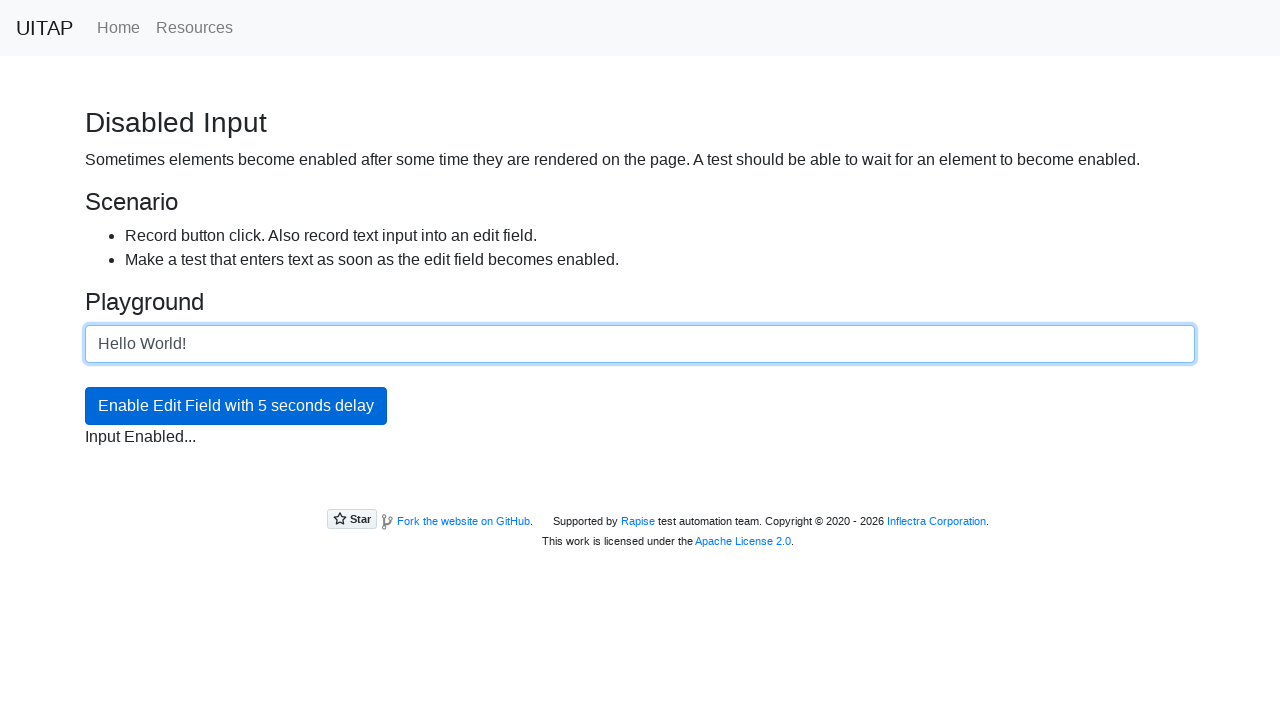